Tests checkbox functionality by clicking checkboxes and verifying their state

Starting URL: https://the-internet.herokuapp.com/checkboxes

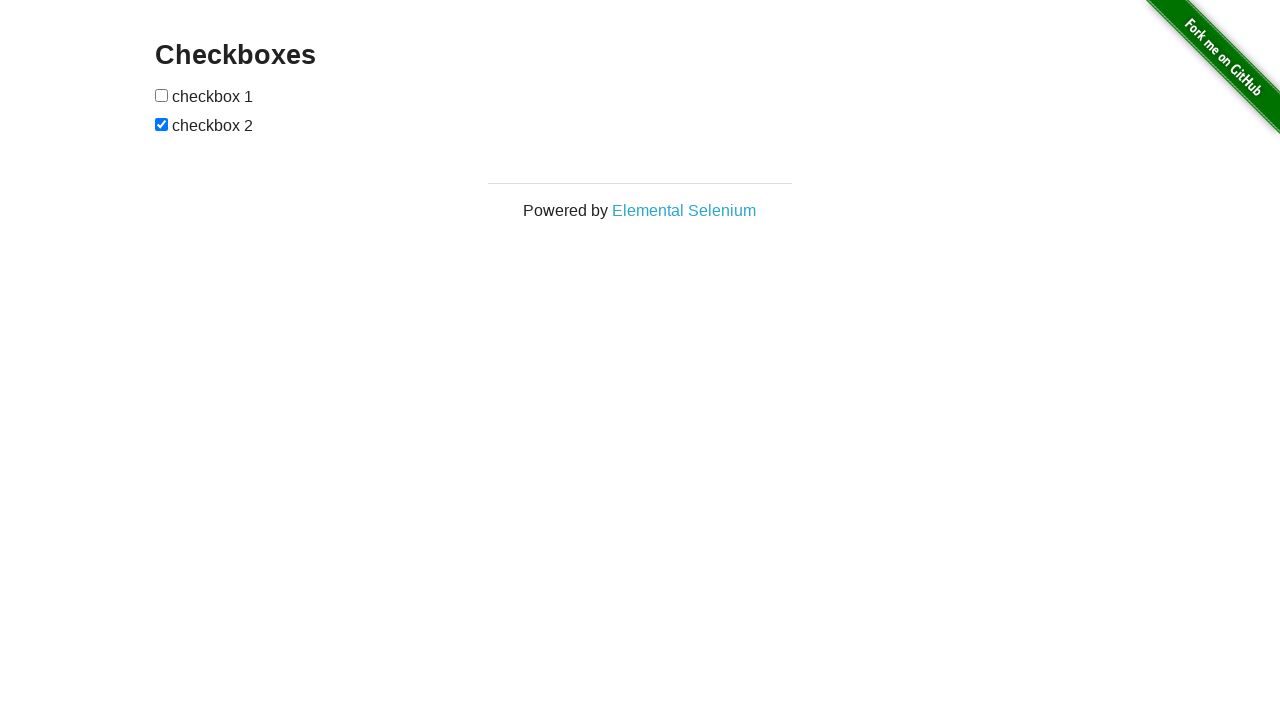

Navigated to checkbox test page
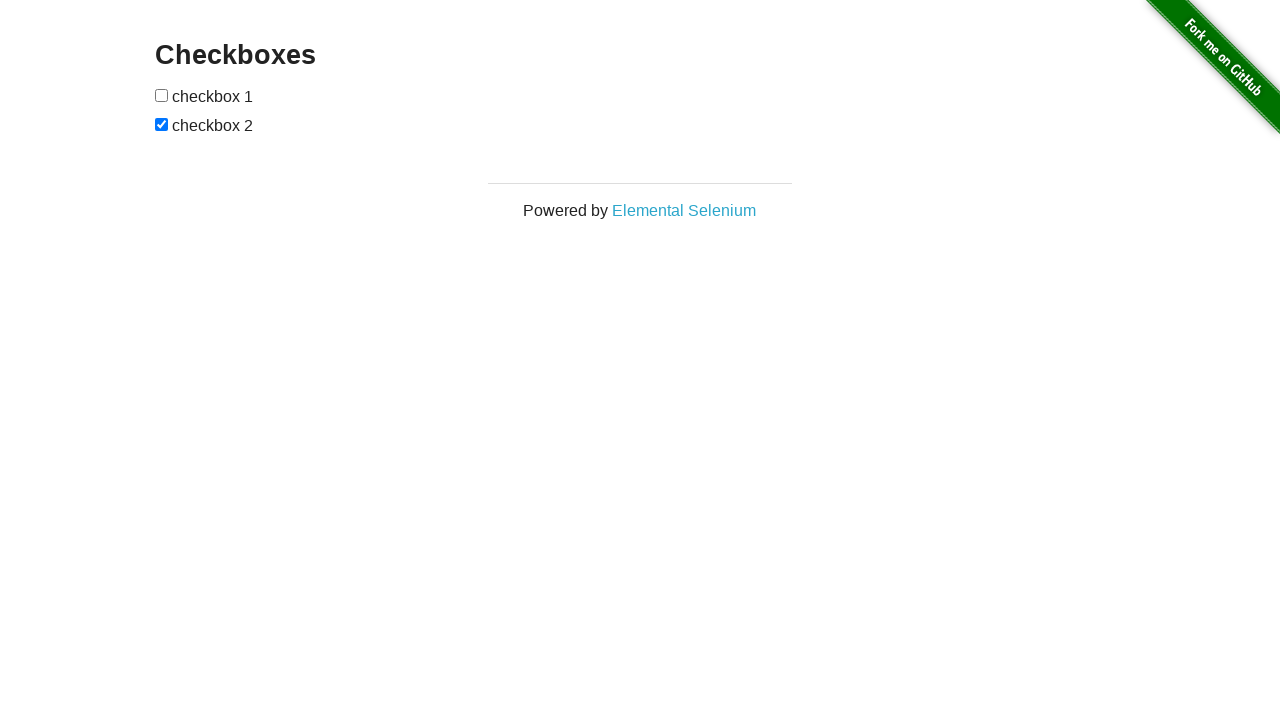

Clicked first checkbox to check it at (162, 95) on xpath=//*[@id="checkboxes"]/input[1]
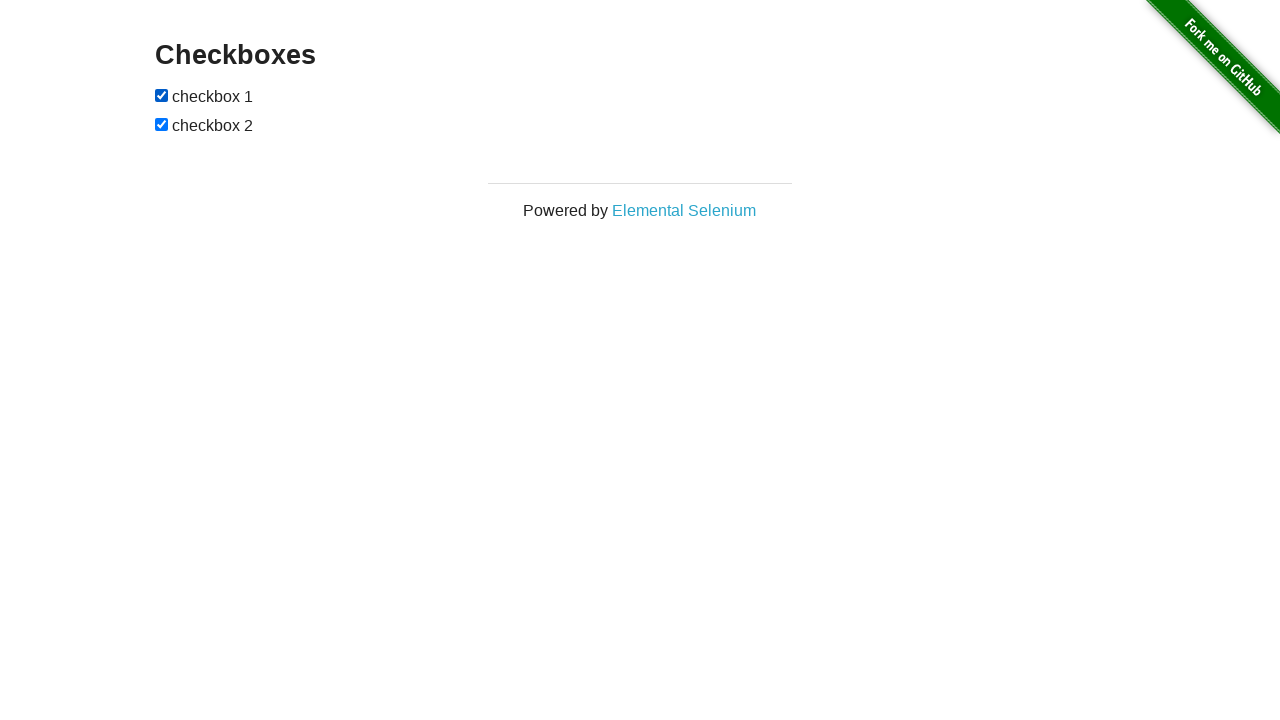

Located second checkbox element
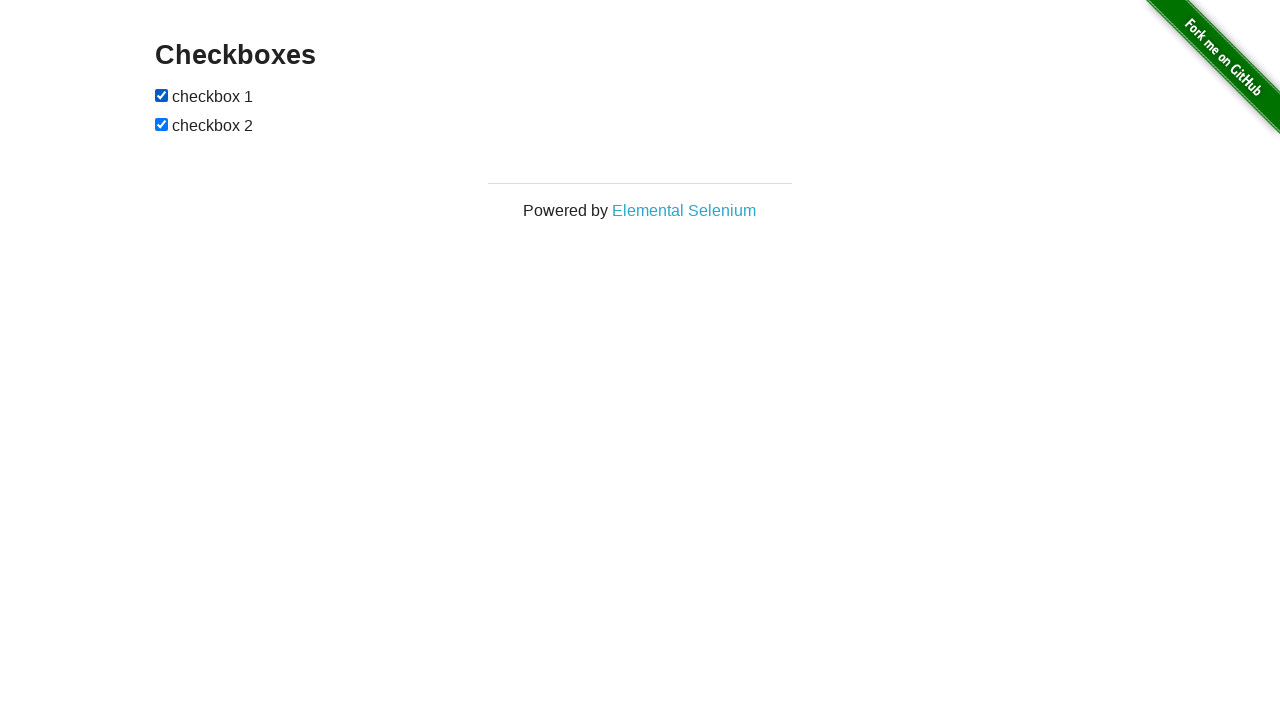

Verified second checkbox is checked
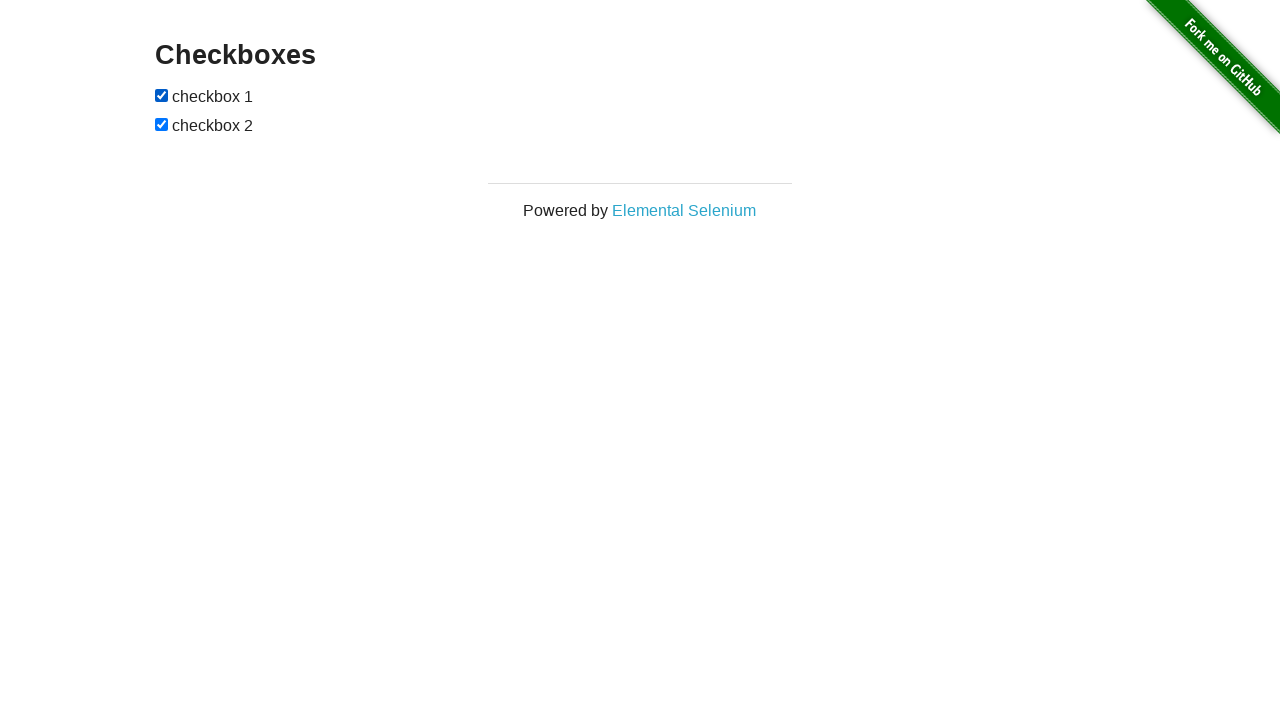

Clicked second checkbox to uncheck it at (162, 124) on xpath=//*[@id="checkboxes"]/input[2]
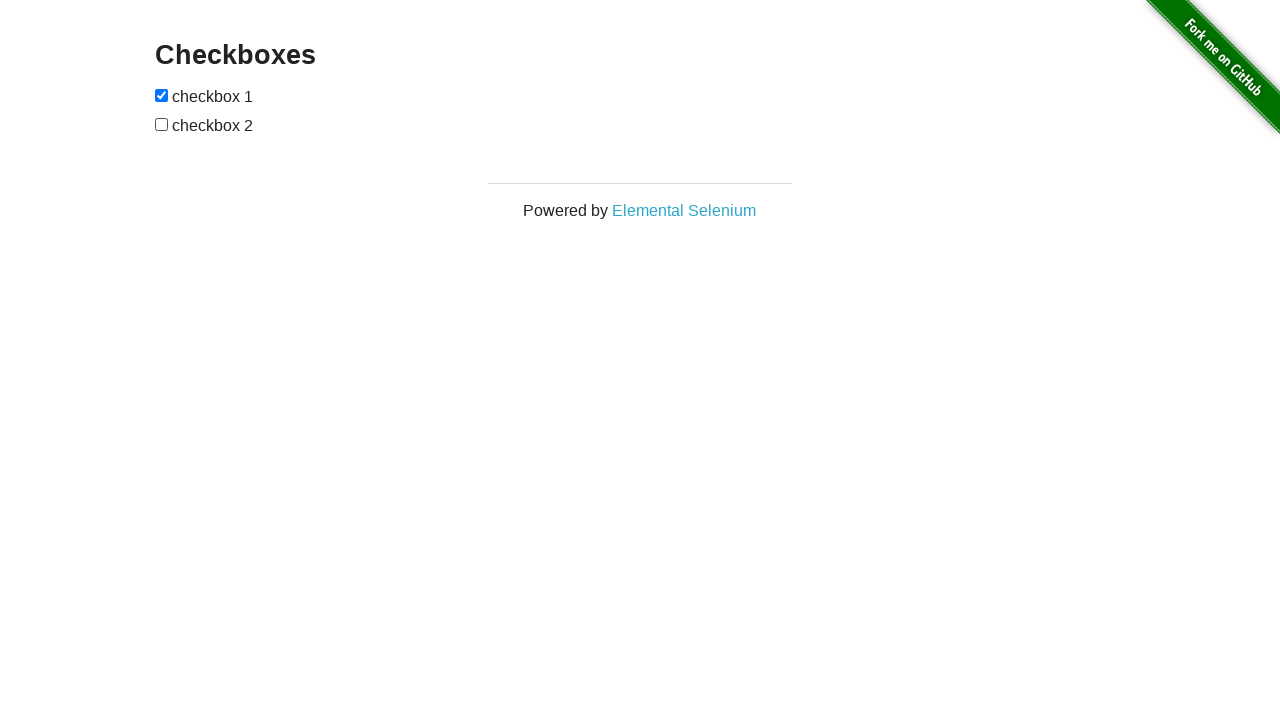

Located first checkbox element
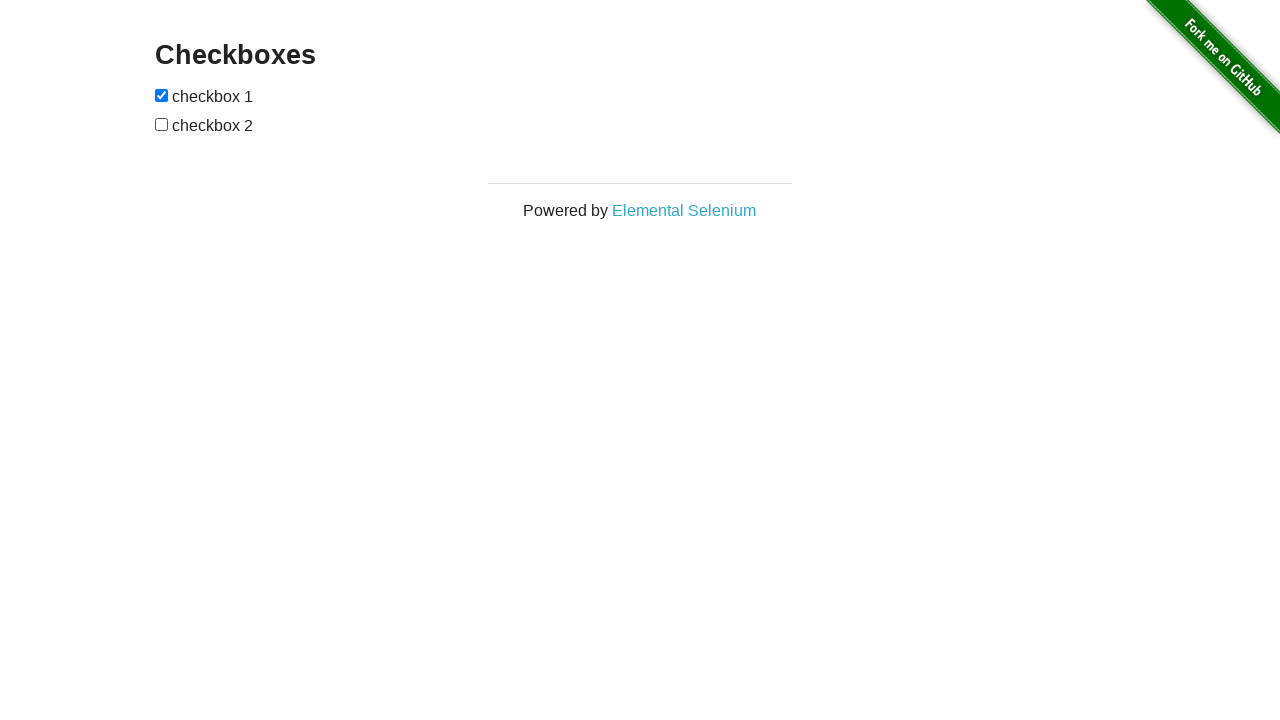

Verified checkbox states: first is checked, second is unchecked
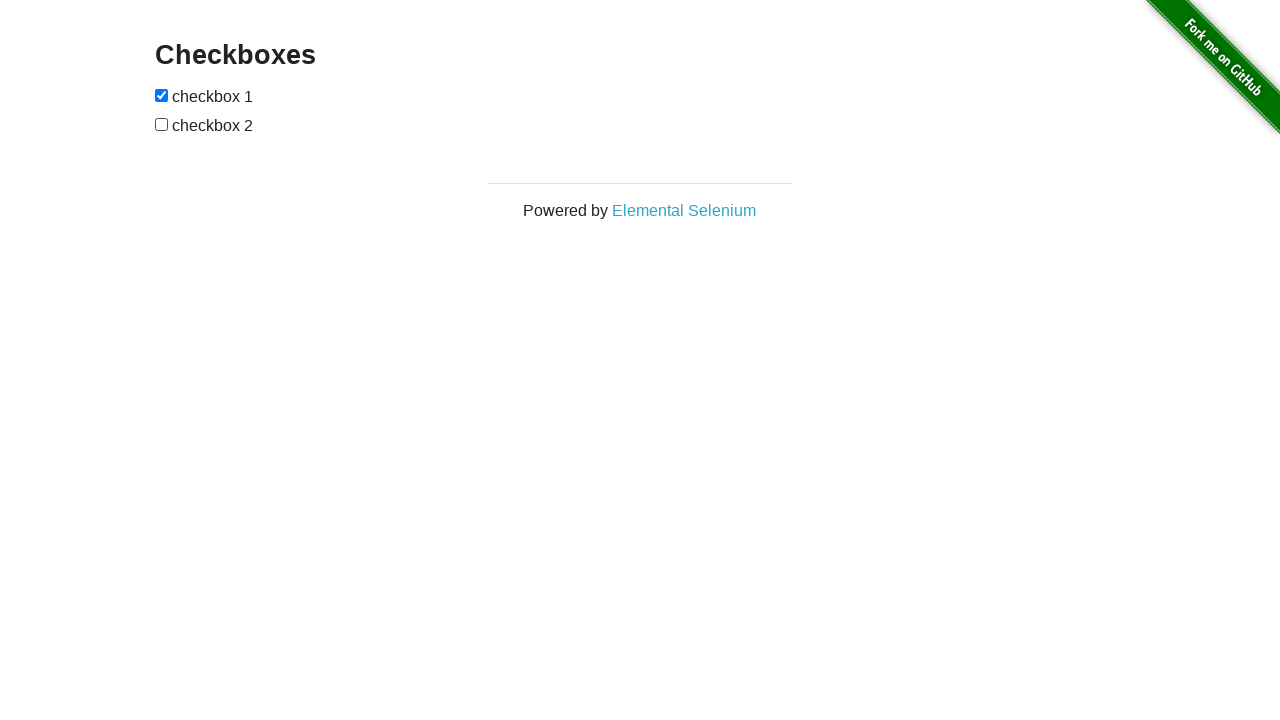

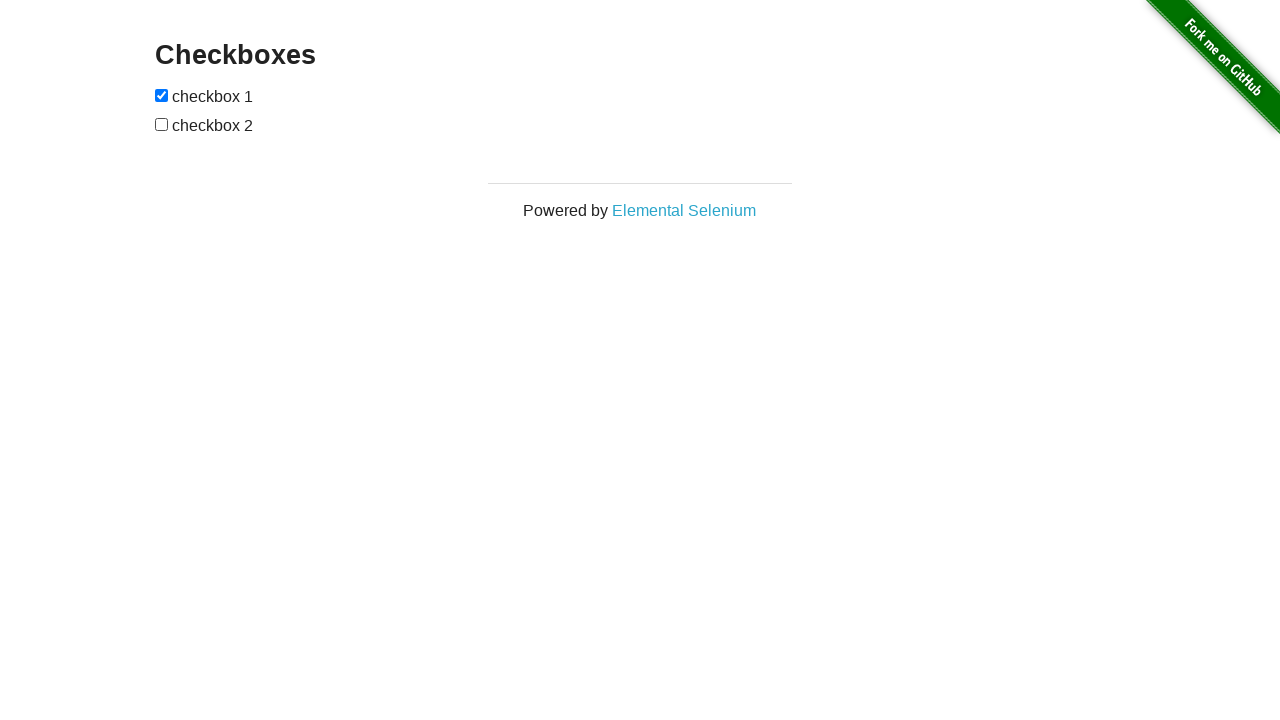